Tests radio button selection on Angular Material components demo page

Starting URL: https://material.angular.io/components/radio/examples

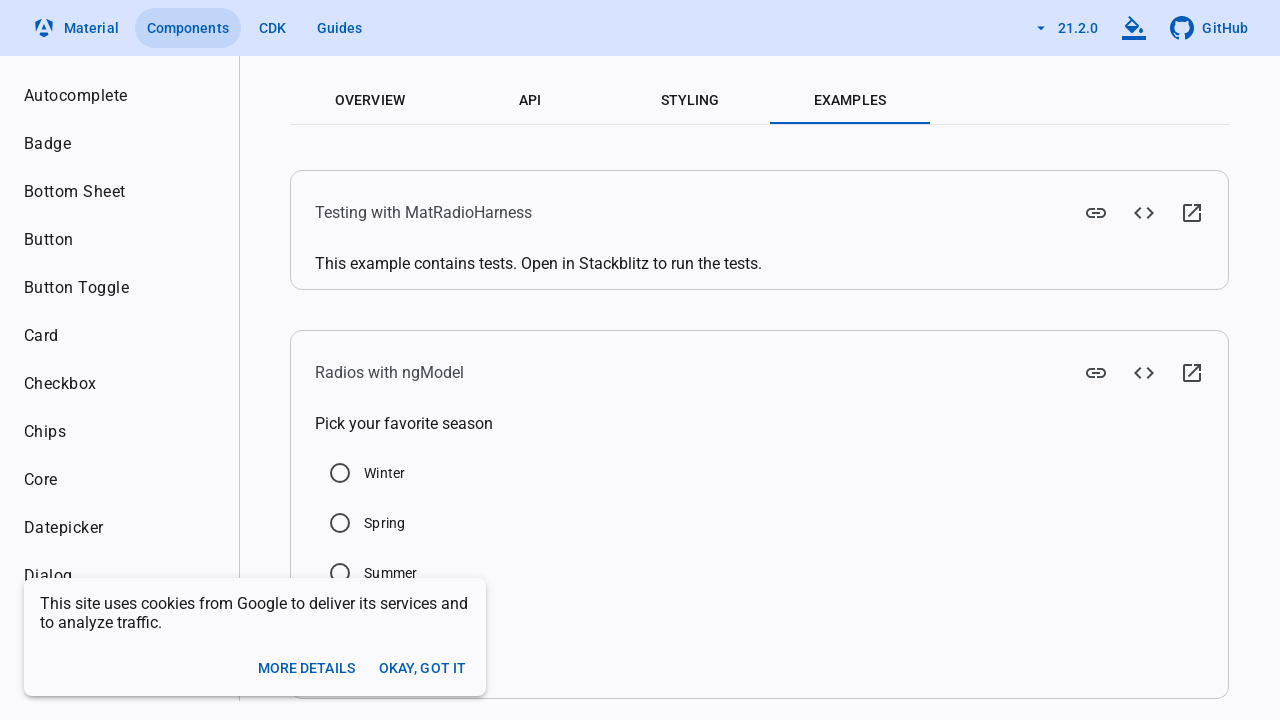

Waited for radio button elements to load on Angular Material radio component page
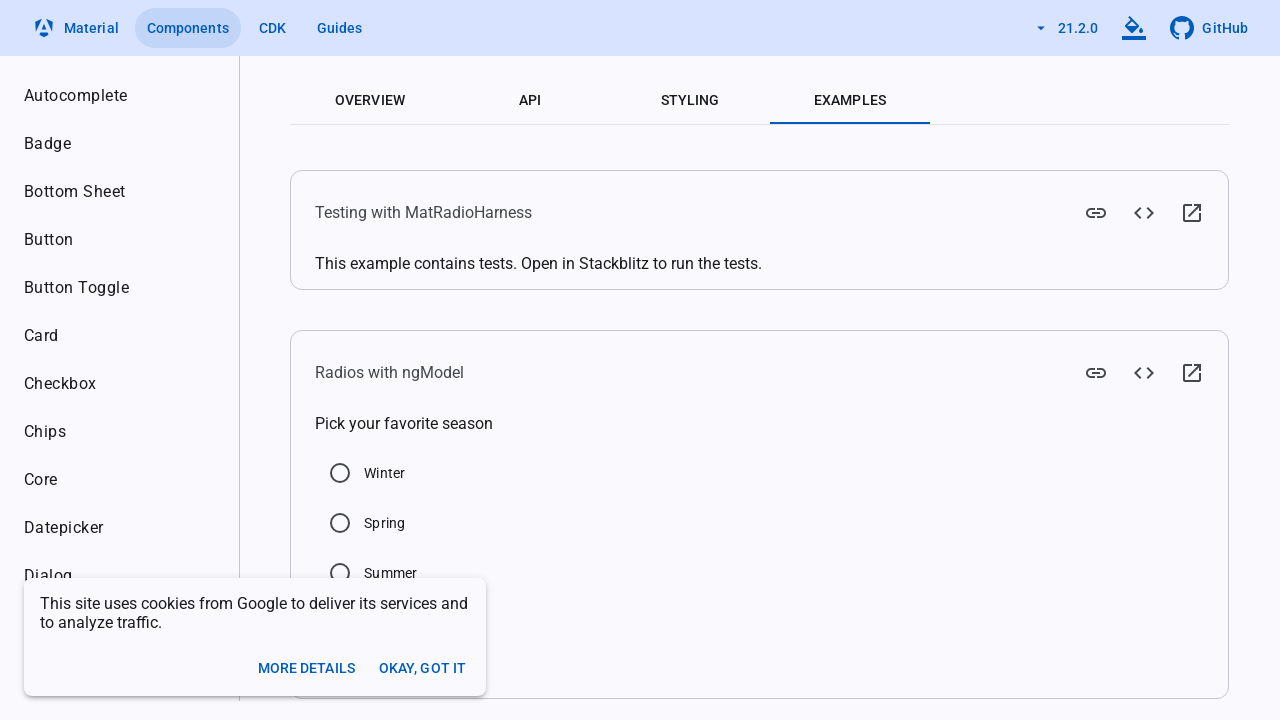

Clicked on radio button mat-radio-4-input at (335, 549) on xpath=//input[@id='mat-radio-4-input']
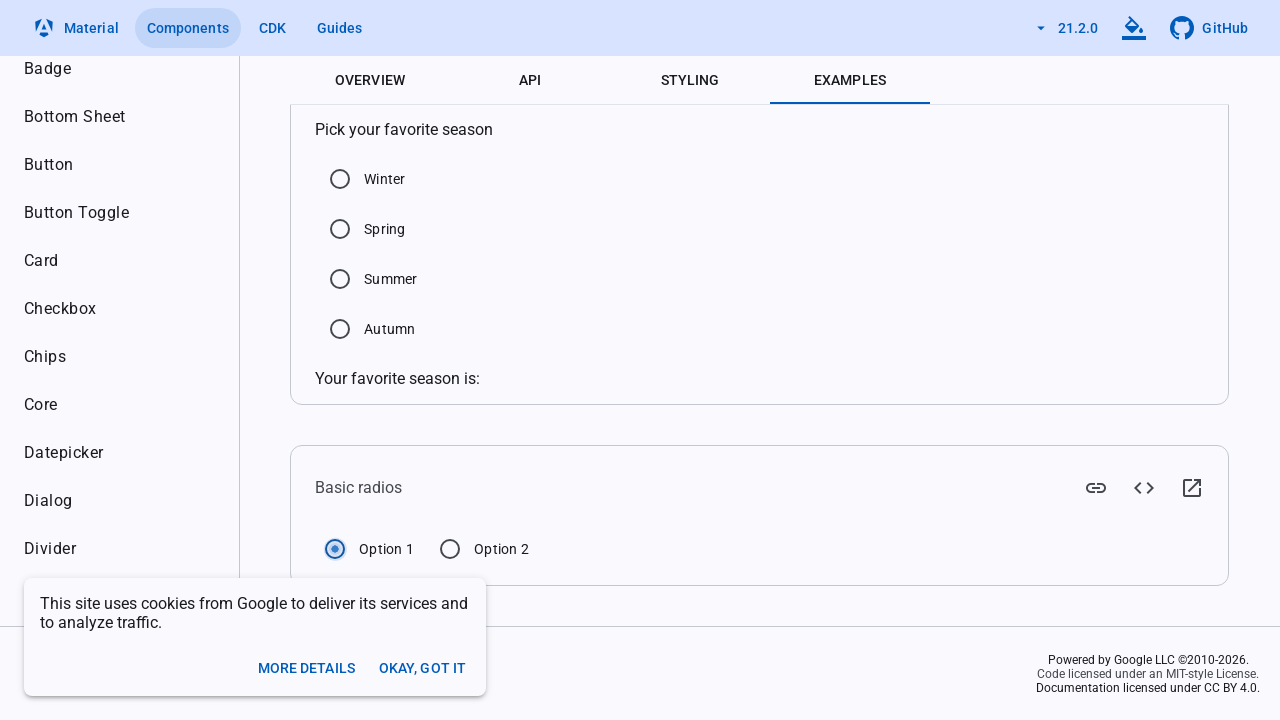

Verified that radio button mat-radio-4-input is checked
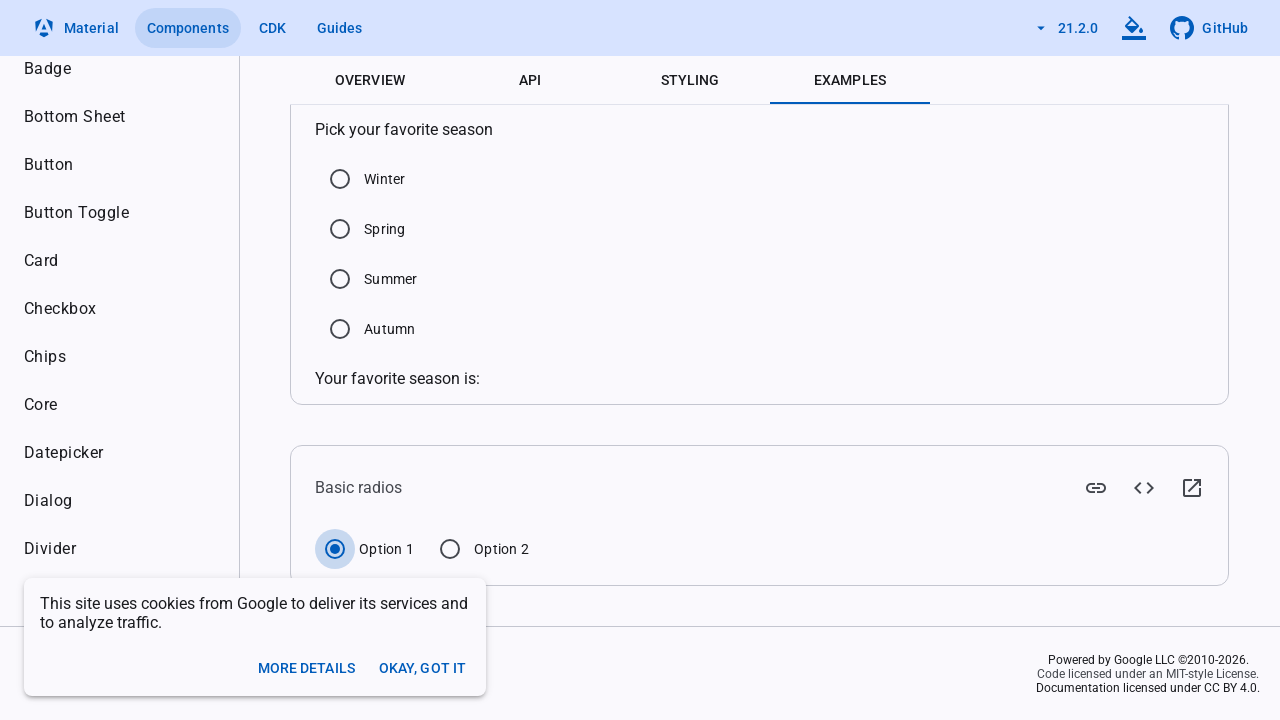

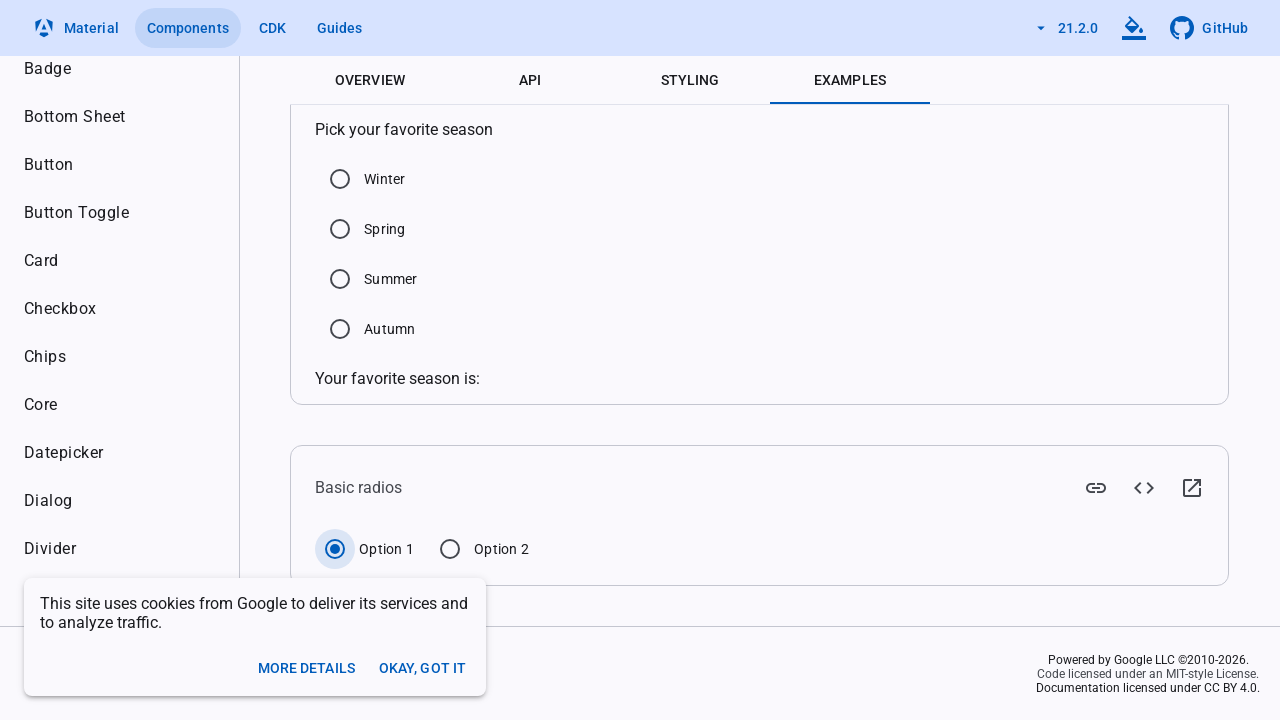